Tests window handling by clicking a button that opens a new window, then iterates through all open windows and switches to each one to verify the functionality.

Starting URL: https://chandanachaitanya.github.io/selenium-practice-site

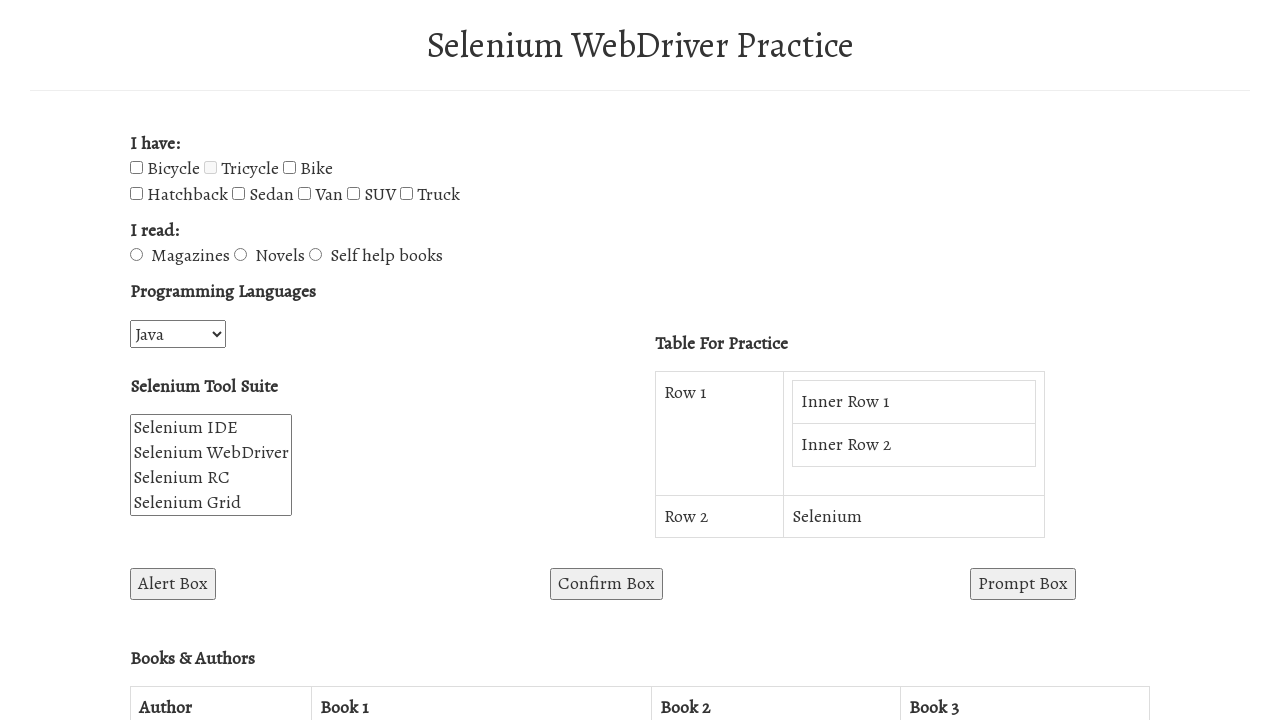

Clicked button to open a new window at (278, 360) on #win1
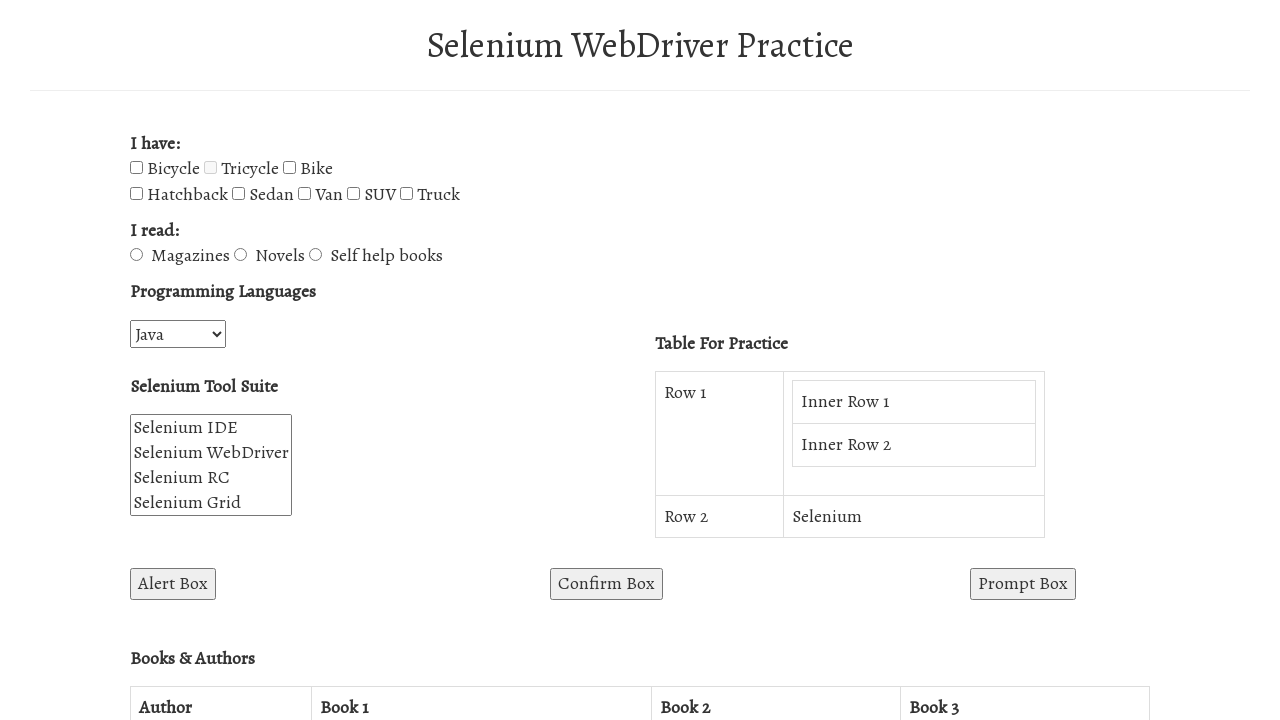

Waited for new window to open
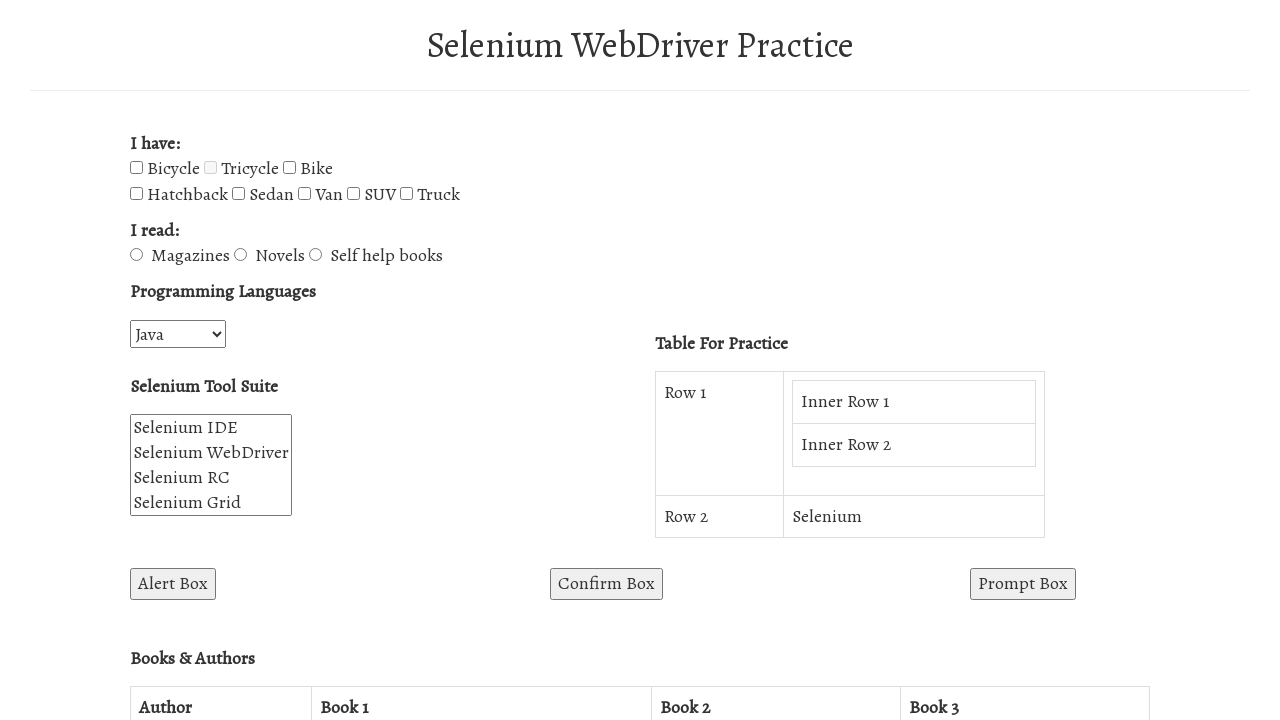

Retrieved all open windows/pages from context
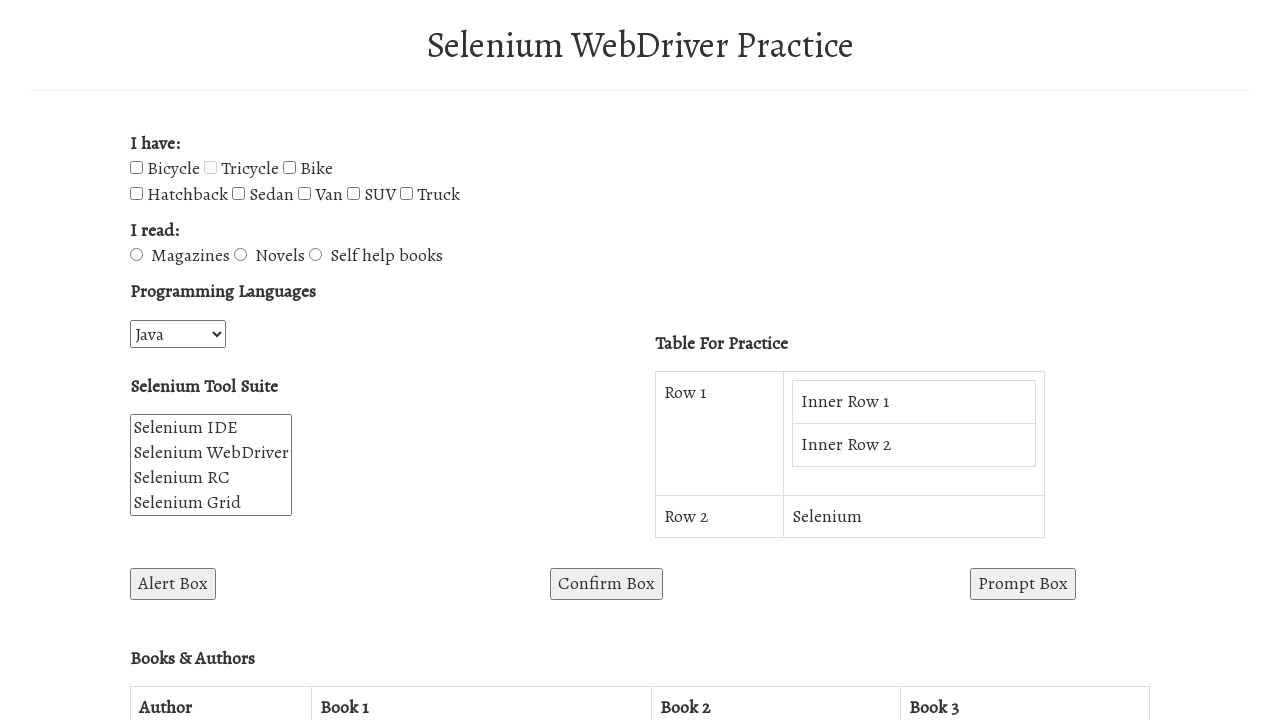

Brought window to front
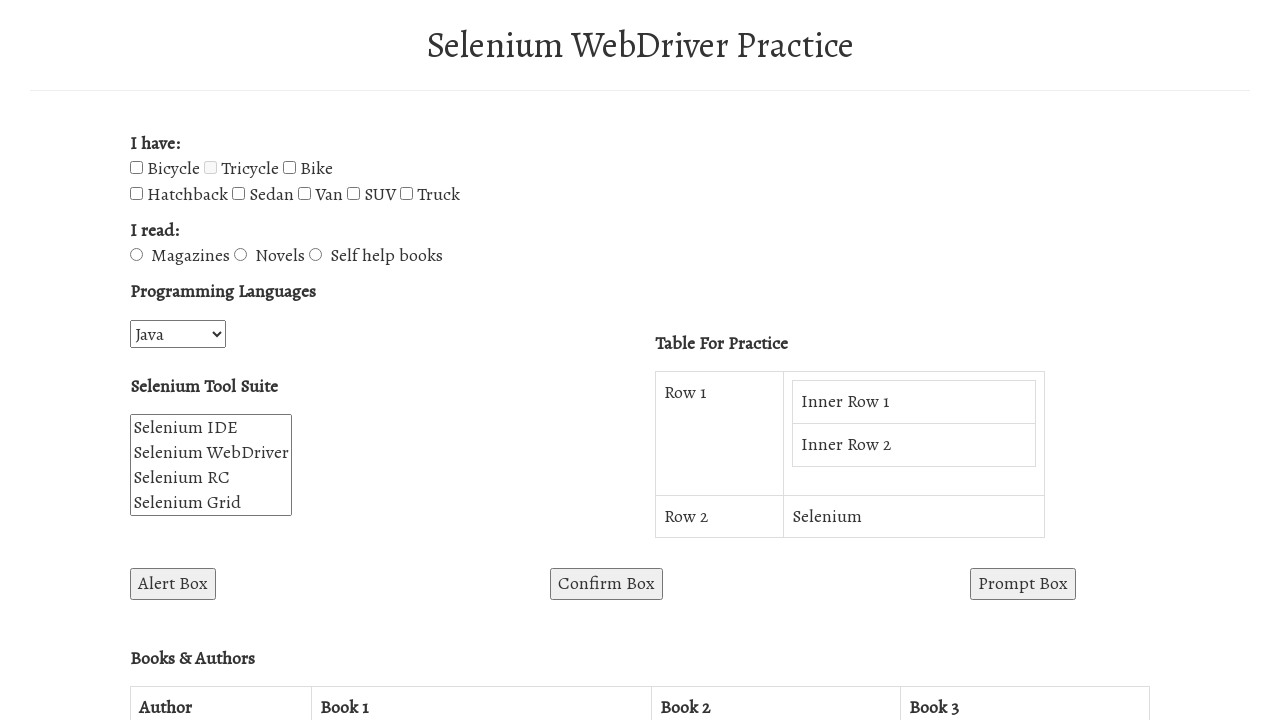

Waited for window to be ready
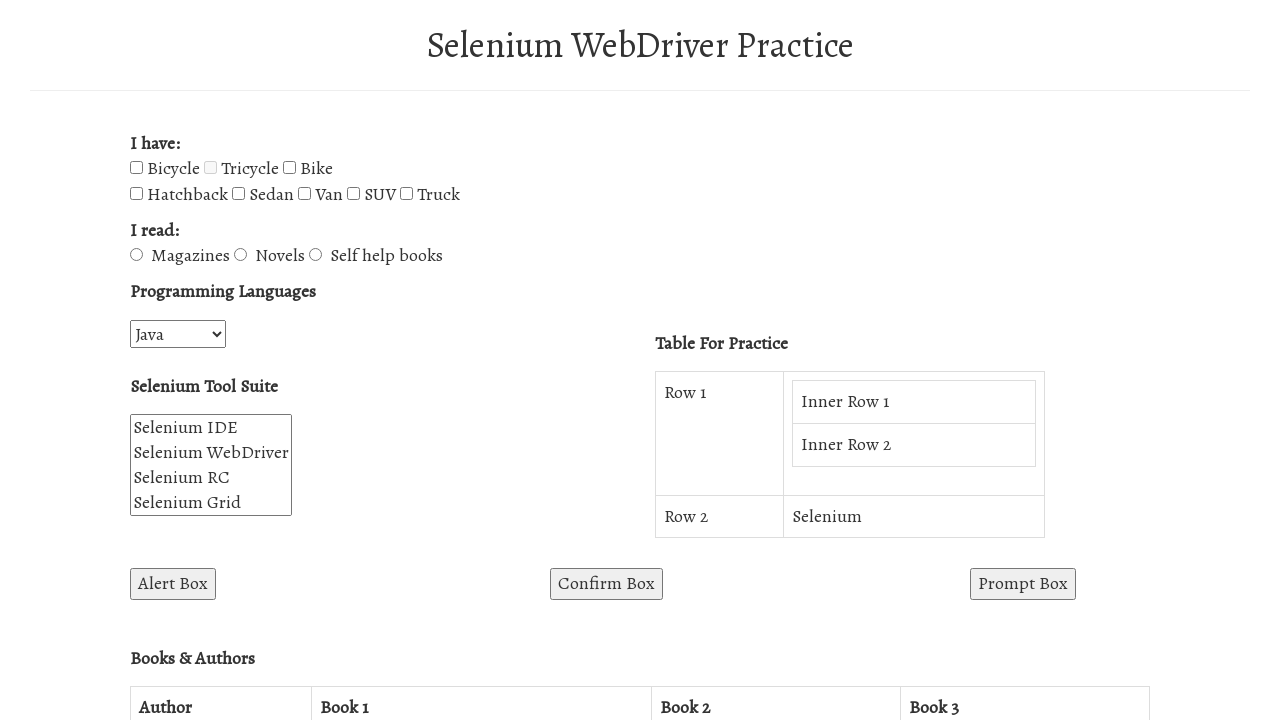

Retrieved window title: WebDriver Demo Website
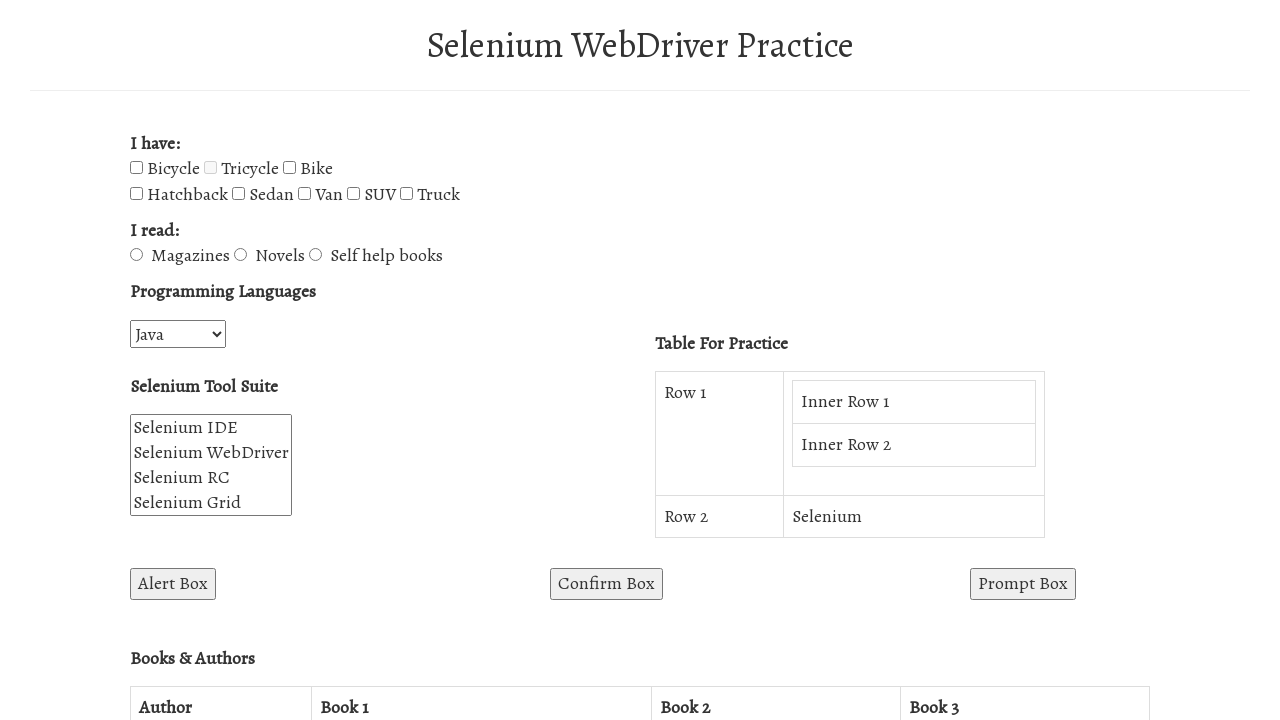

Brought window to front
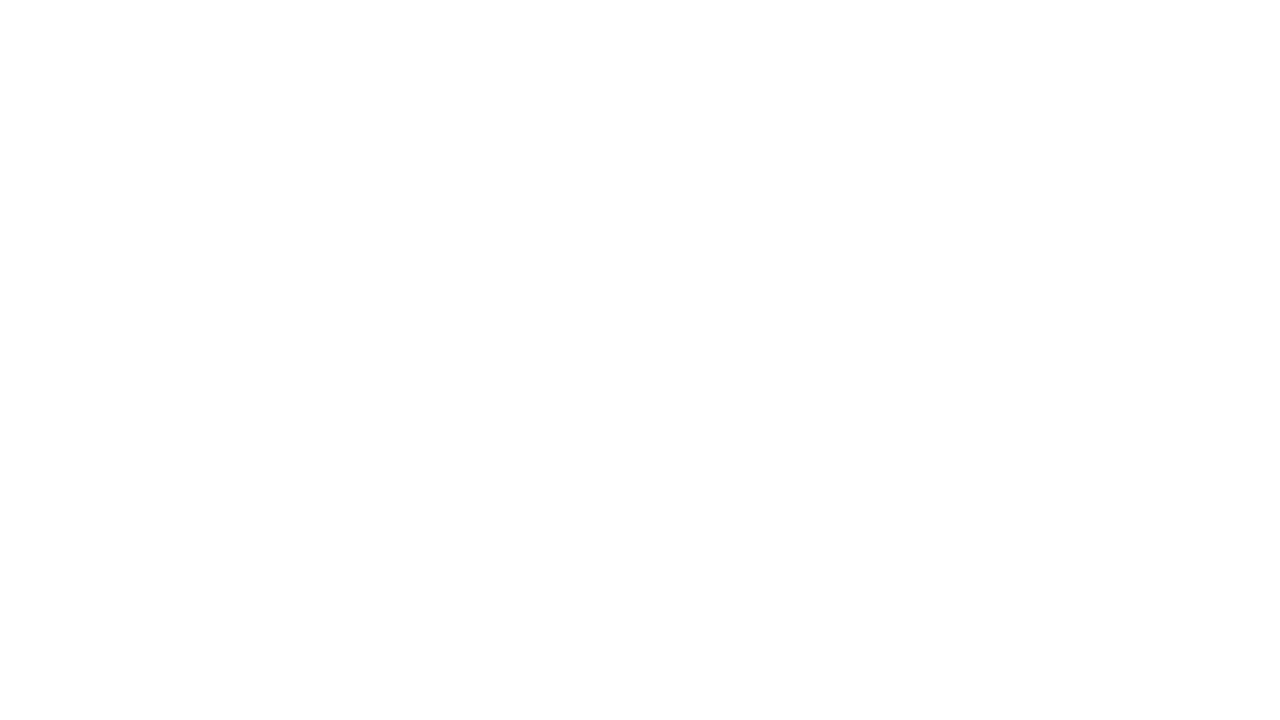

Waited for window to be ready
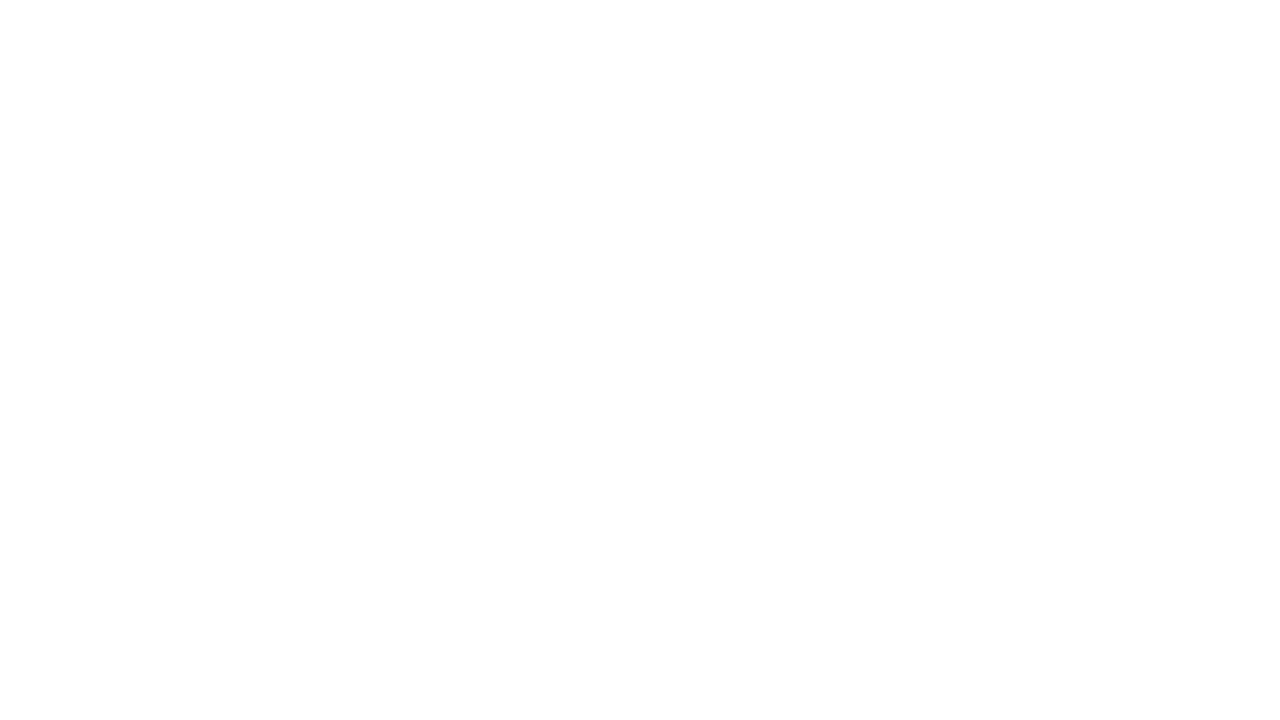

Retrieved window title: 
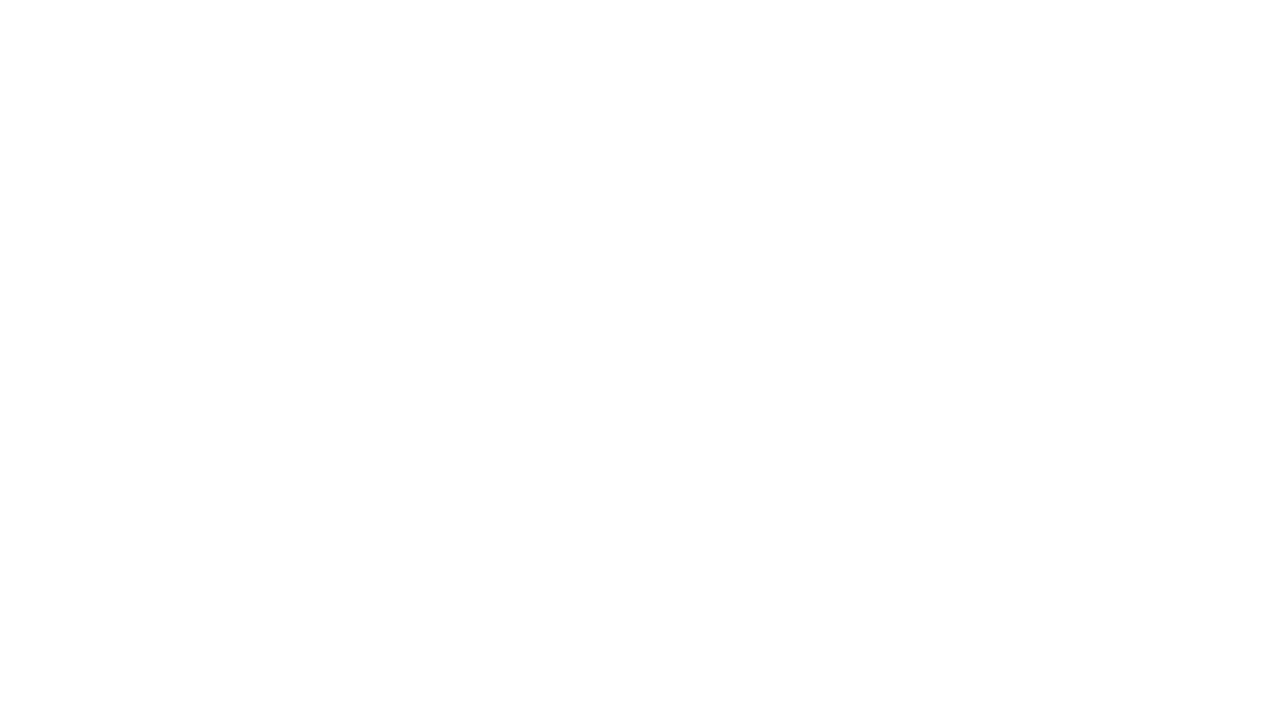

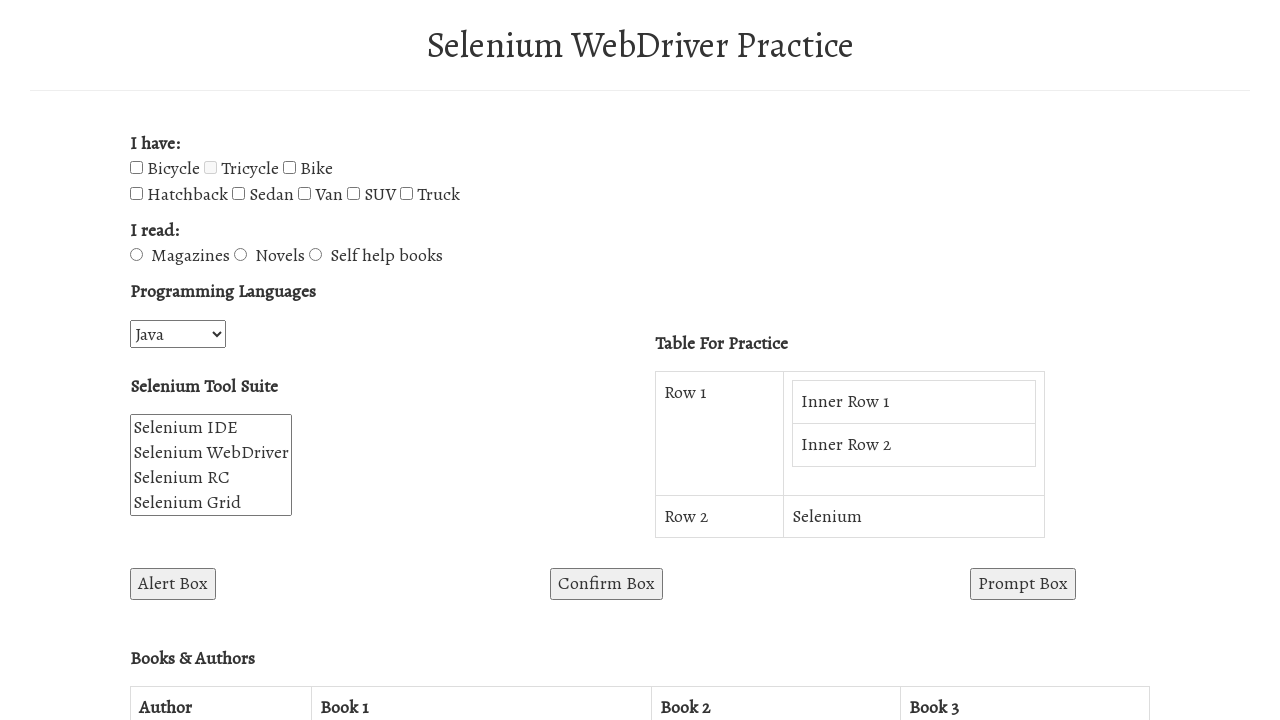